Navigates to the Monster.com job search website homepage and verifies the page loads successfully.

Starting URL: https://www.monster.com

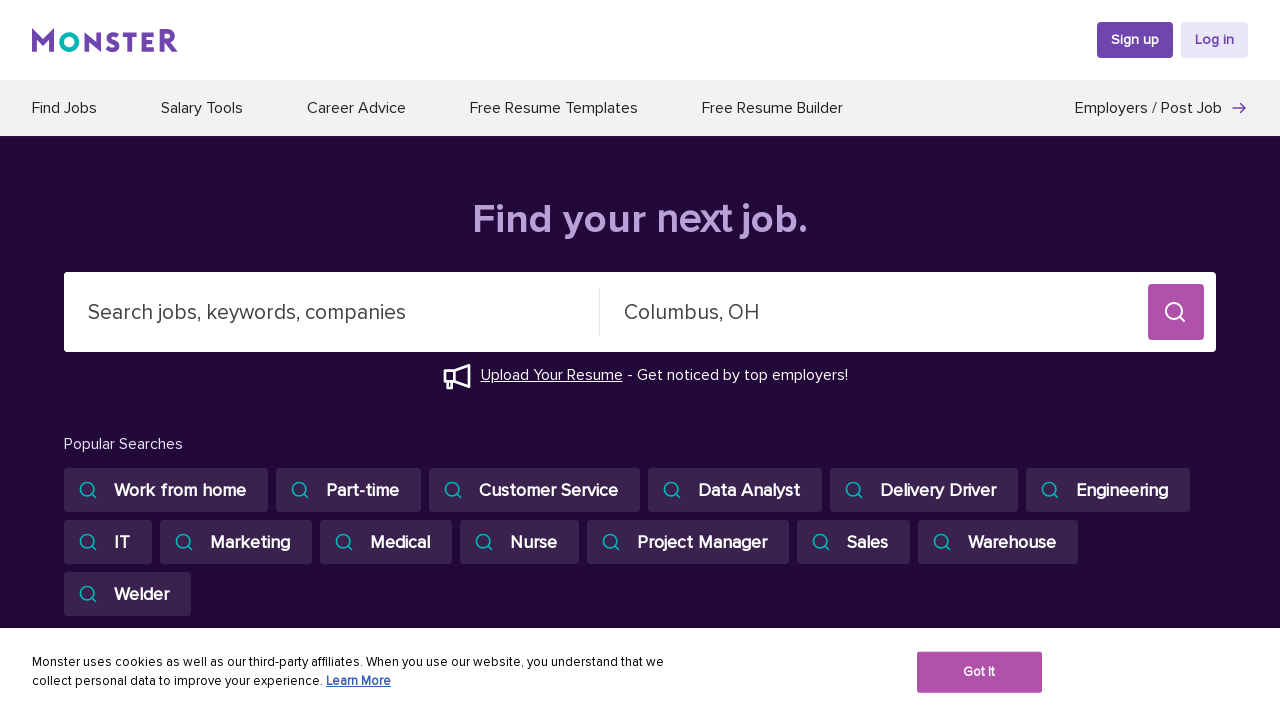

Navigated to Monster.com homepage
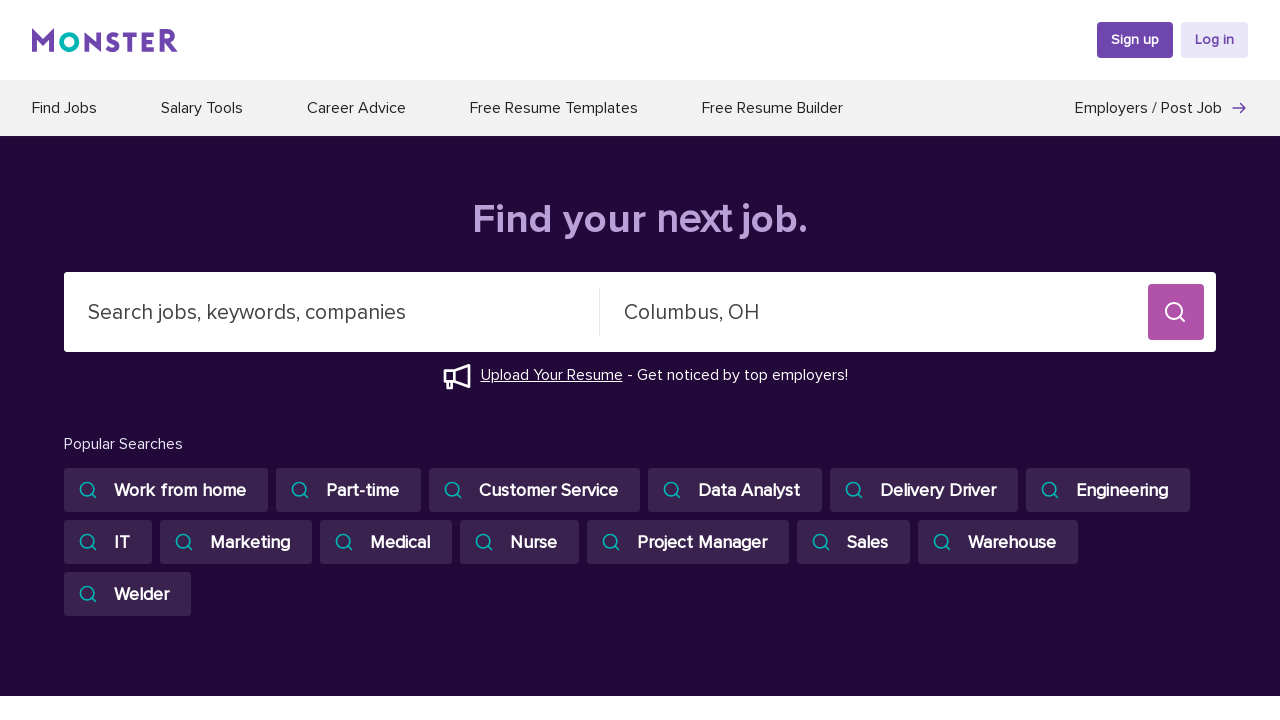

Page DOM content fully loaded
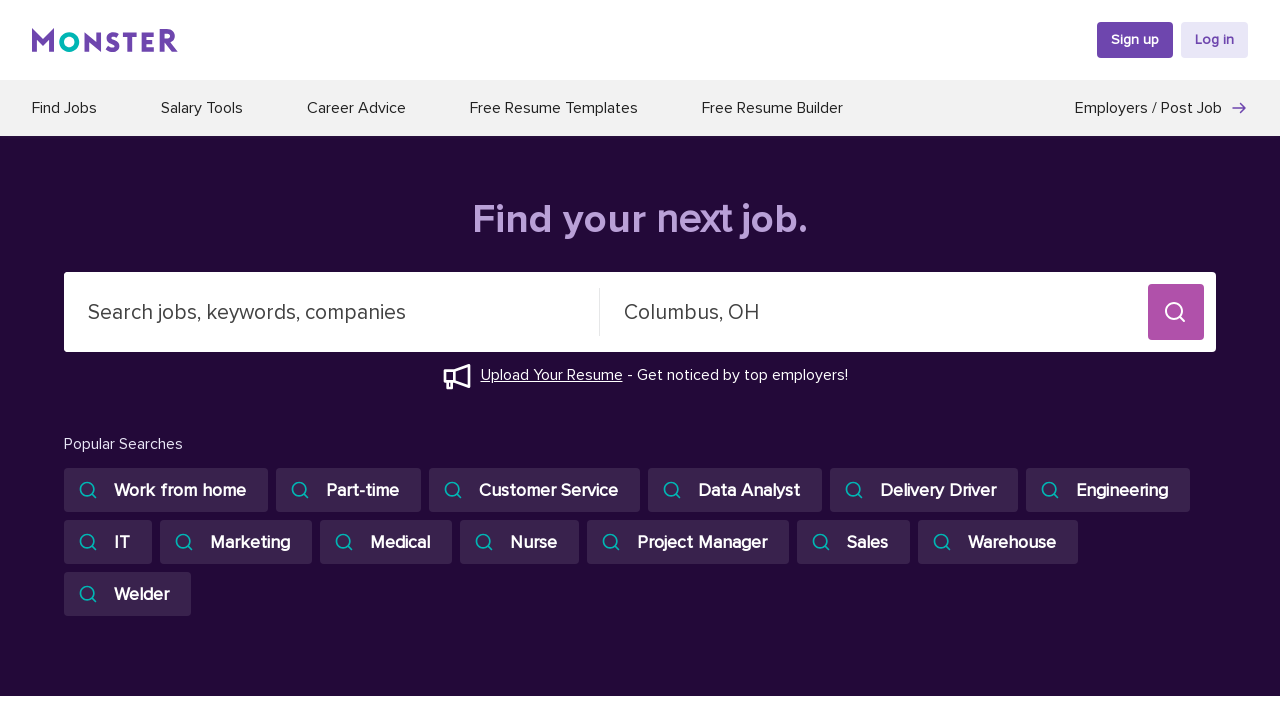

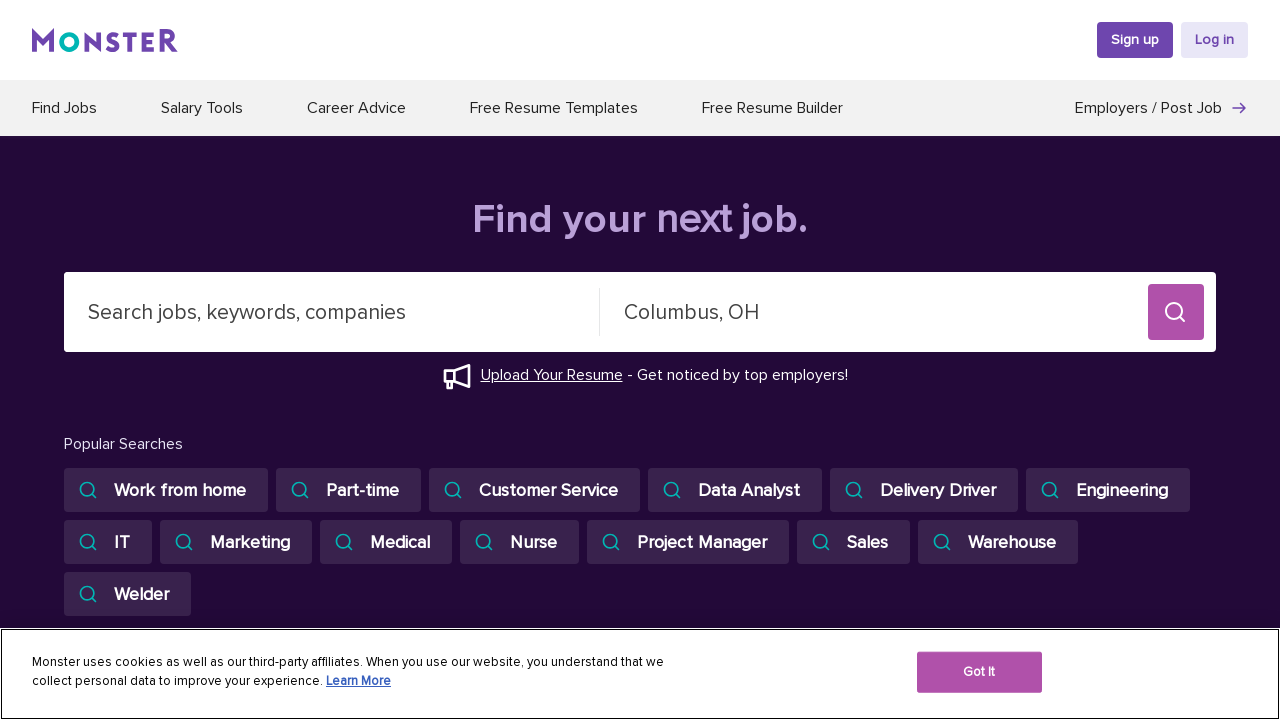